Tests handling of new browser windows by clicking a button that opens a new window and verifying it loads

Starting URL: https://rahulshettyacademy.com/AutomationPractice/

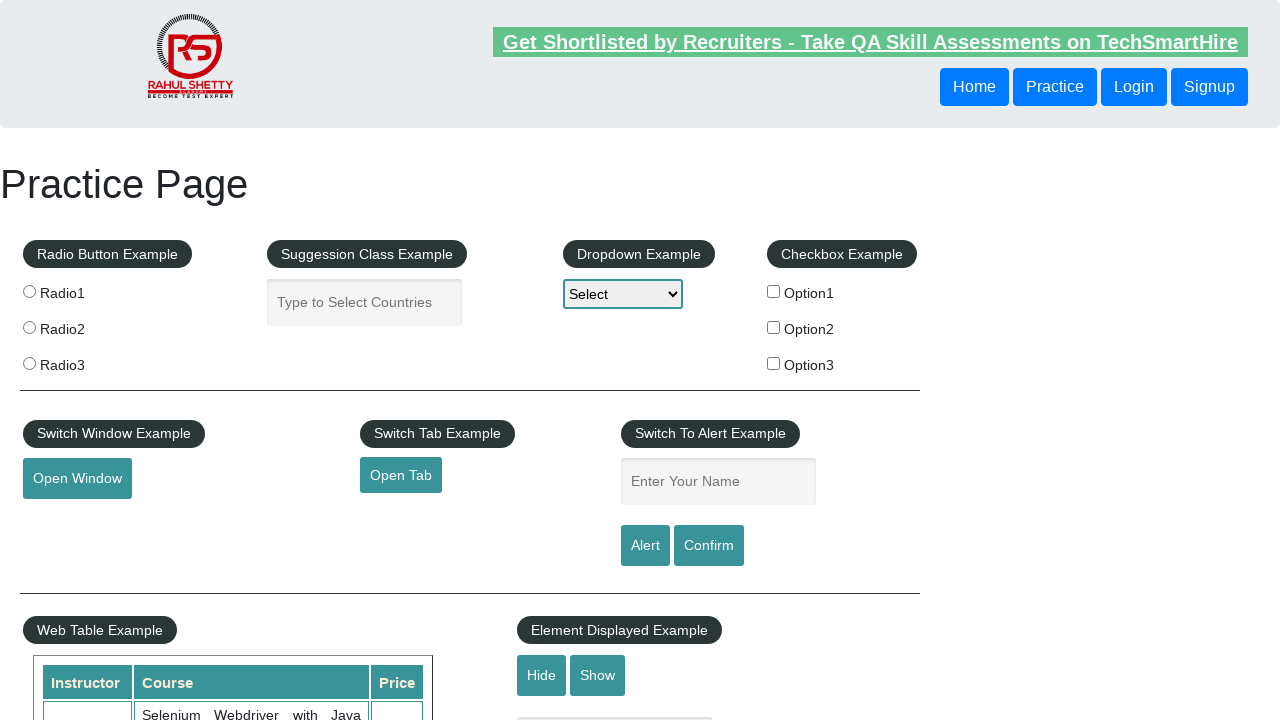

Clicked button to open new window at (77, 479) on #openwindow
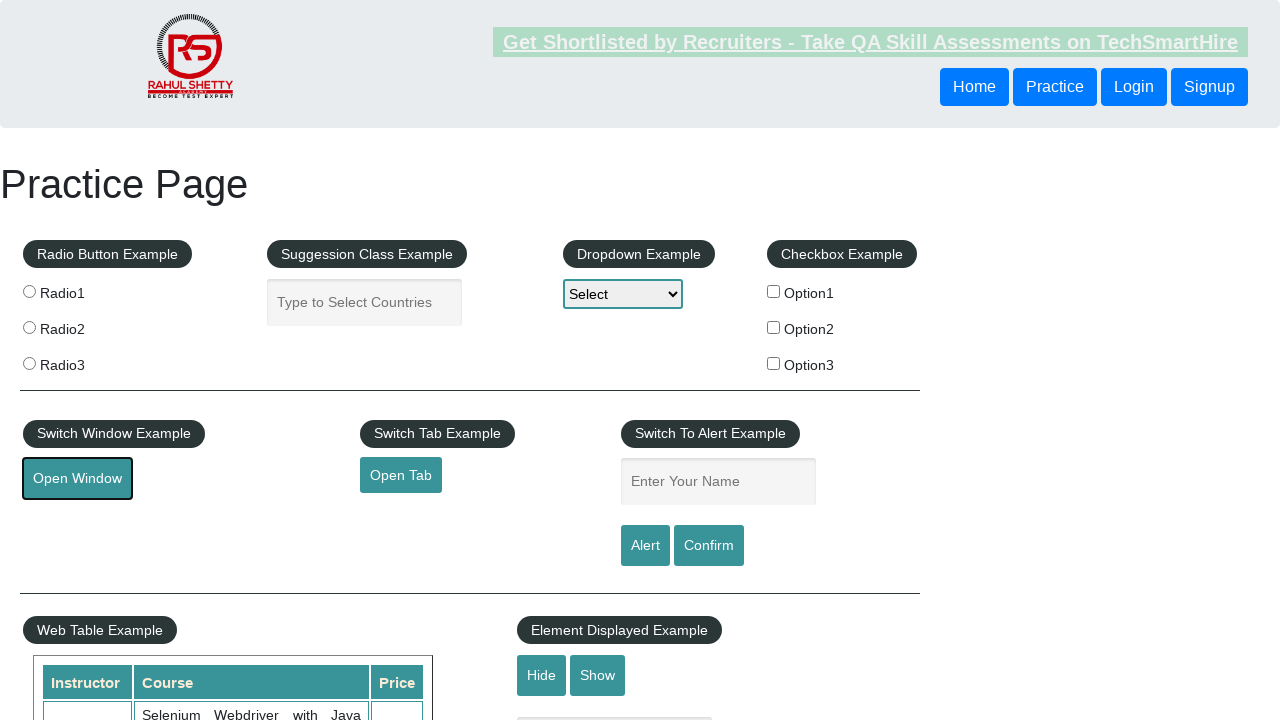

New window handle acquired
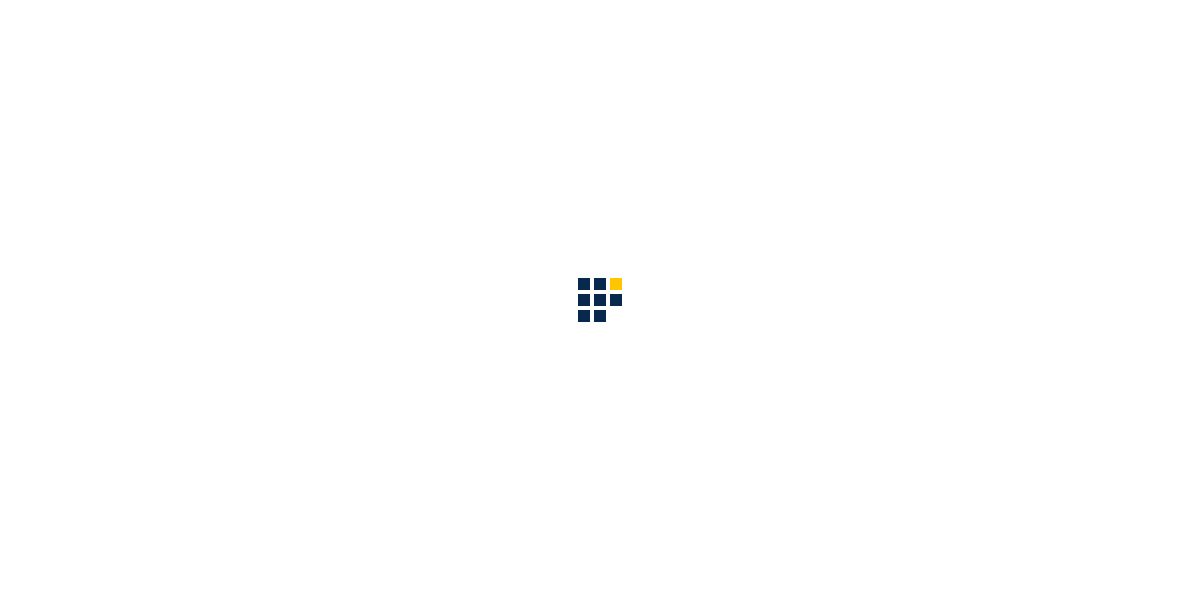

New window loaded DOM content
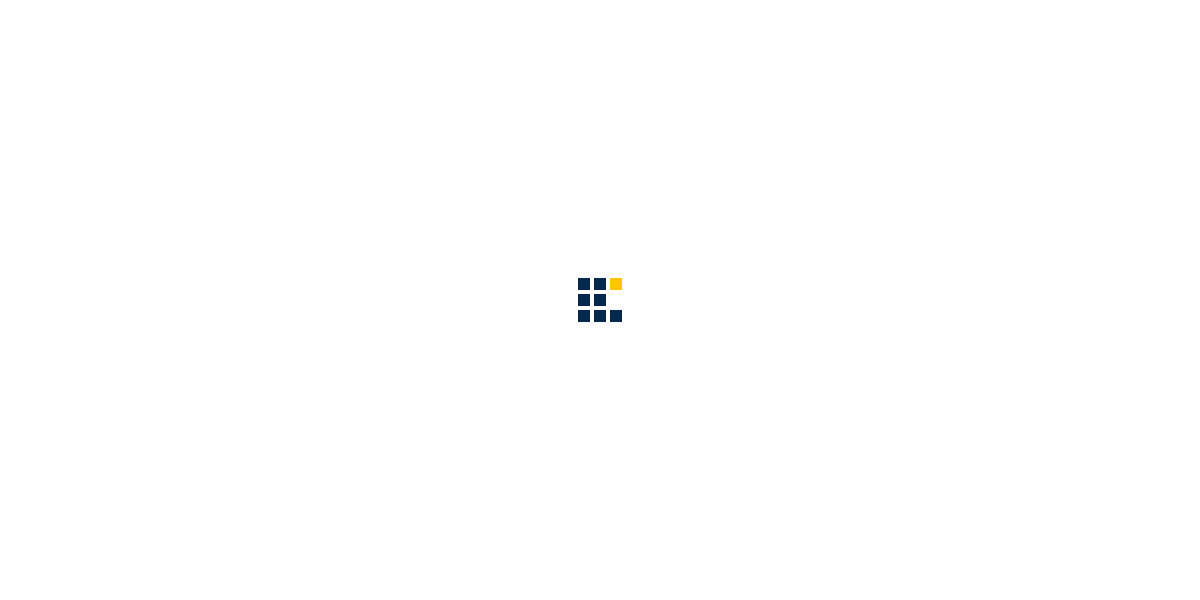

Closed new window
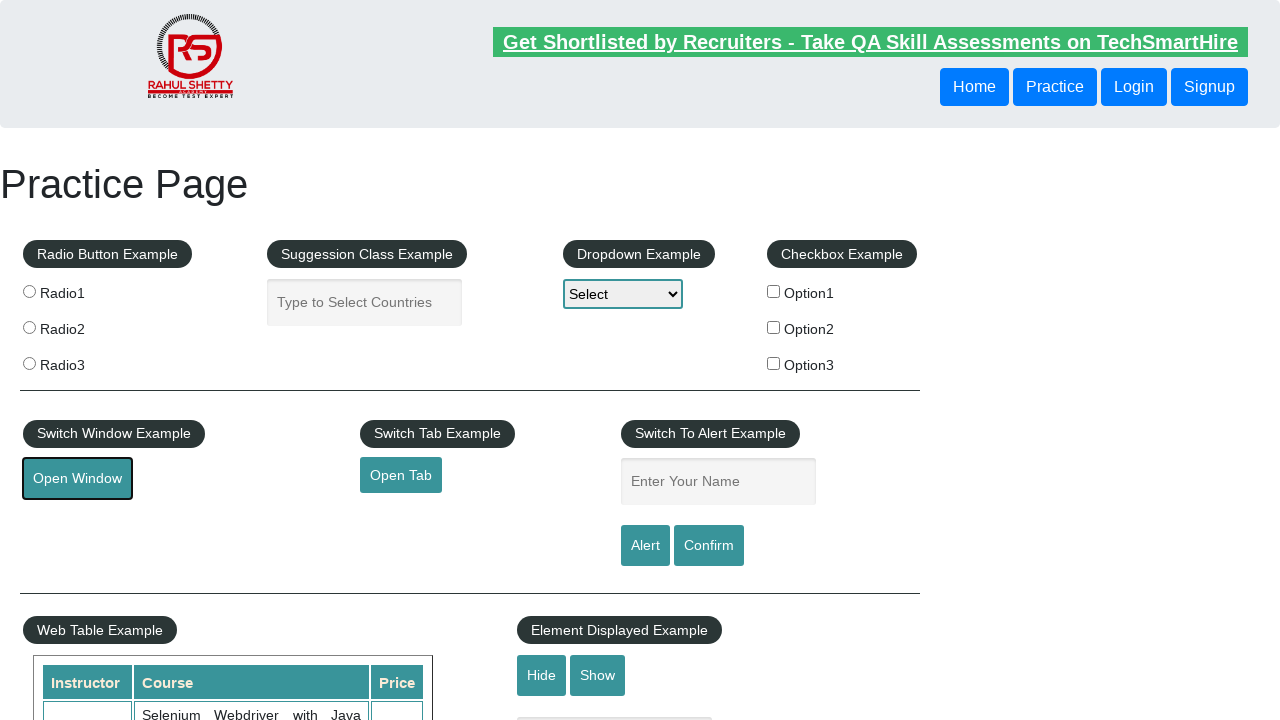

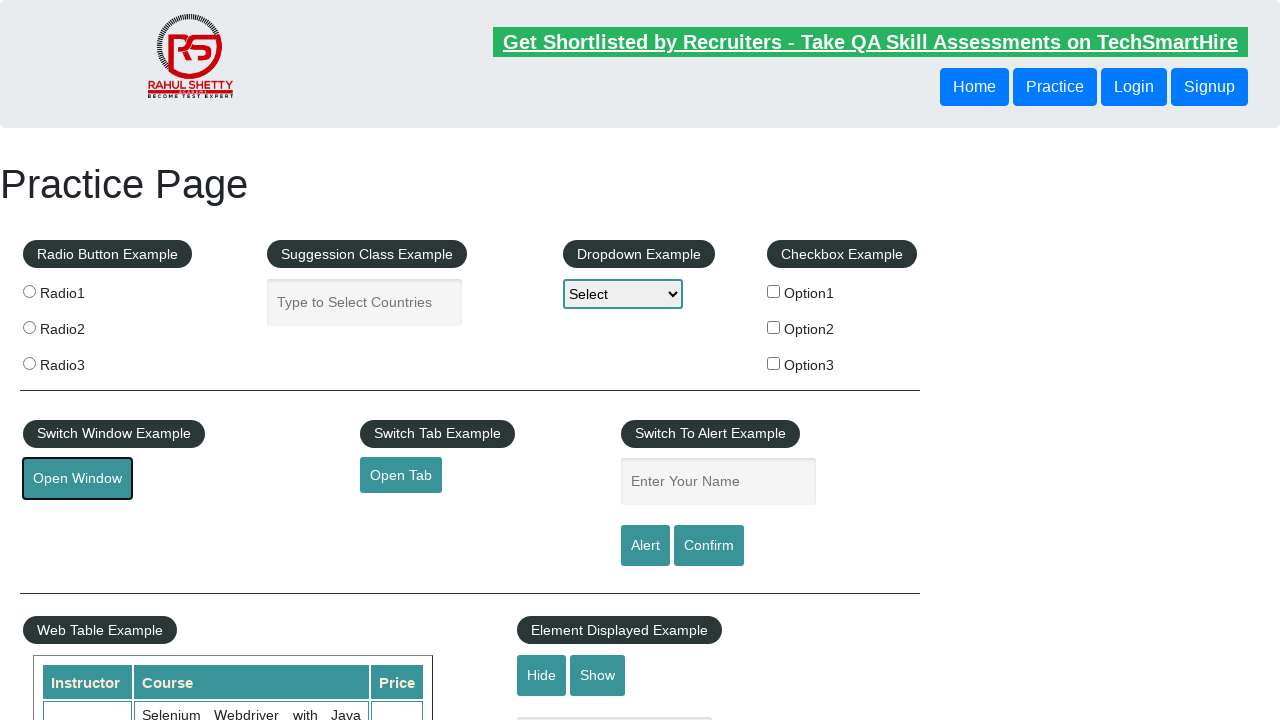